Tests JavaScript alert handling by clicking a button to trigger an alert, accepting it, and verifying the success message

Starting URL: http://practice.cydeo.com/javascript_alerts

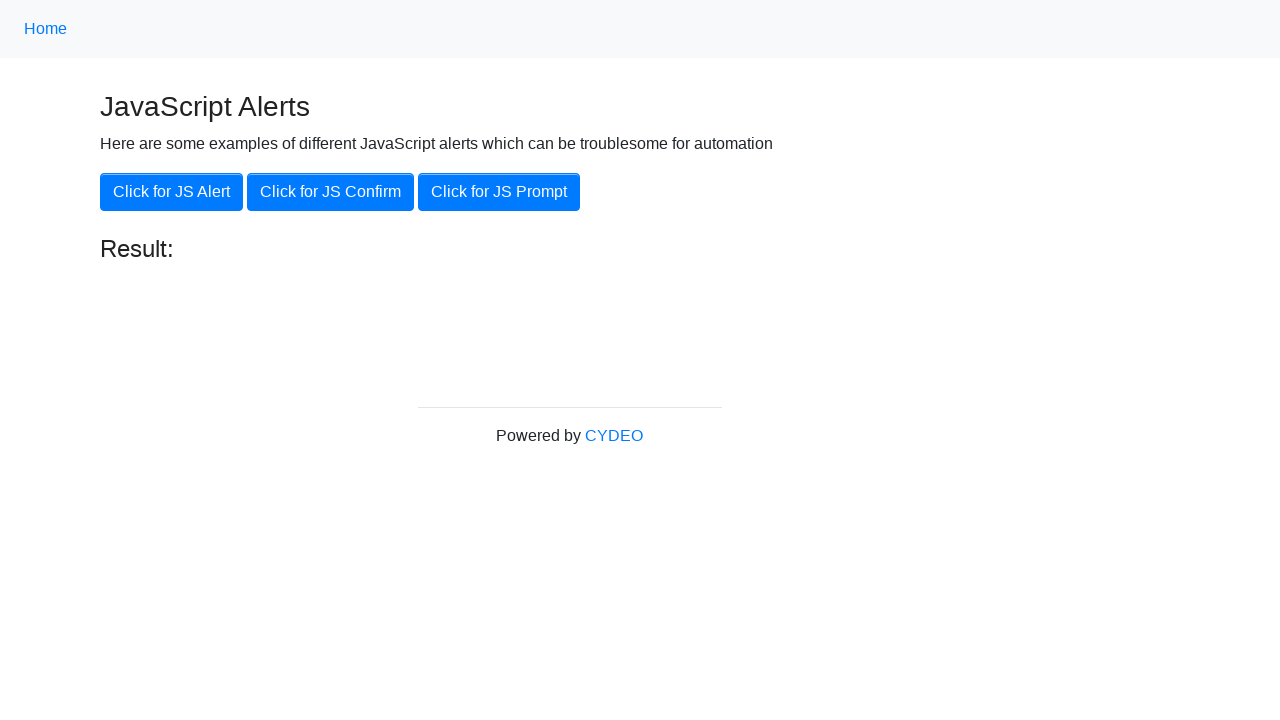

Clicked button to trigger JavaScript alert at (172, 192) on xpath=//button[.='Click for JS Alert']
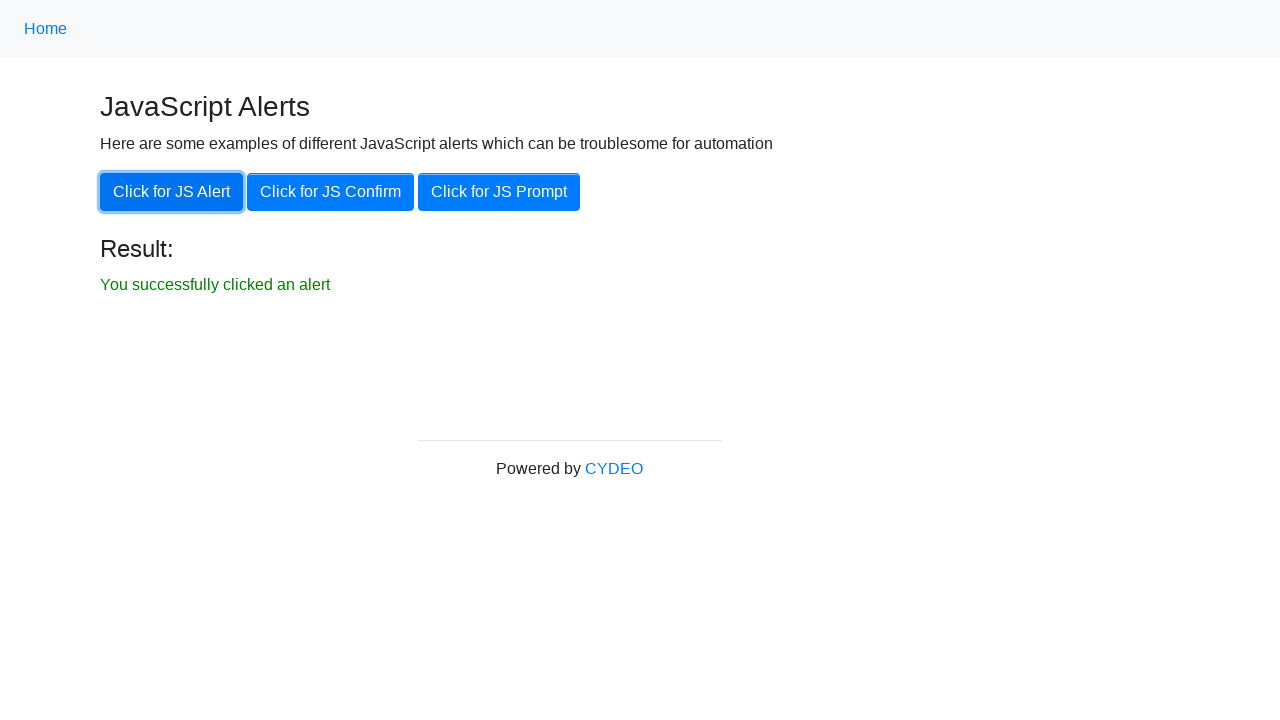

Set up dialog handler to accept alert
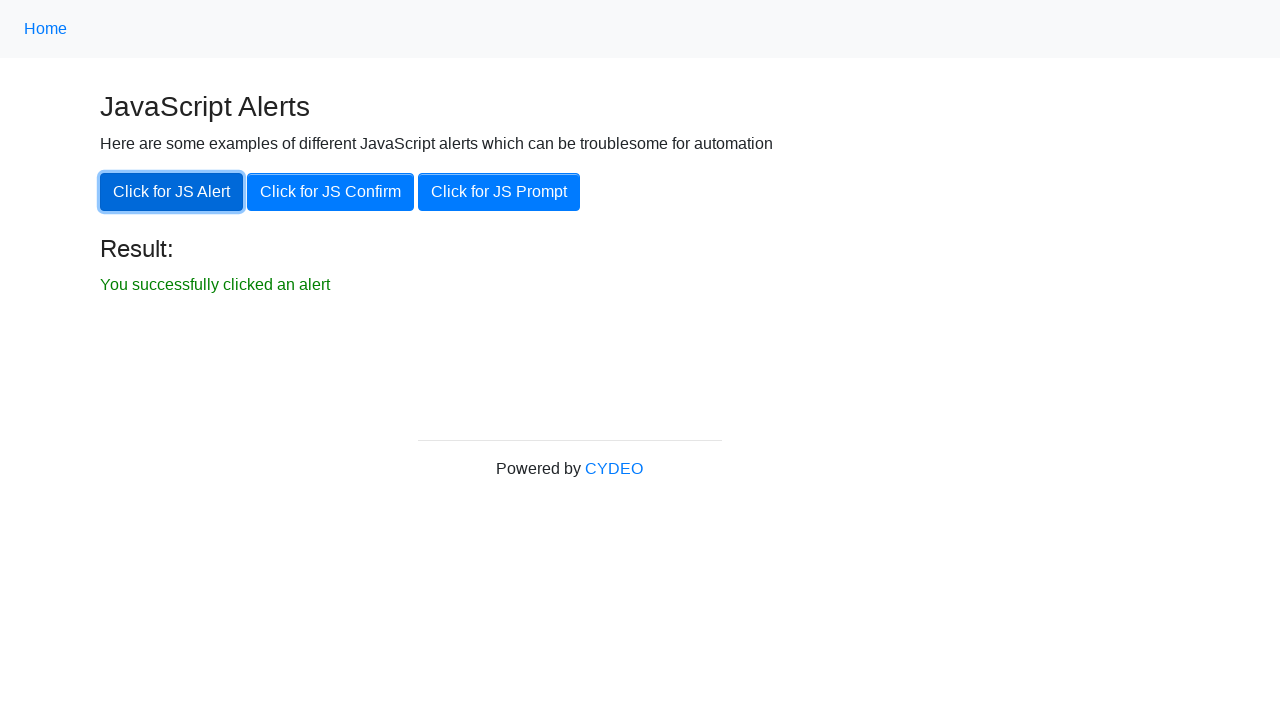

Result message appeared after accepting alert
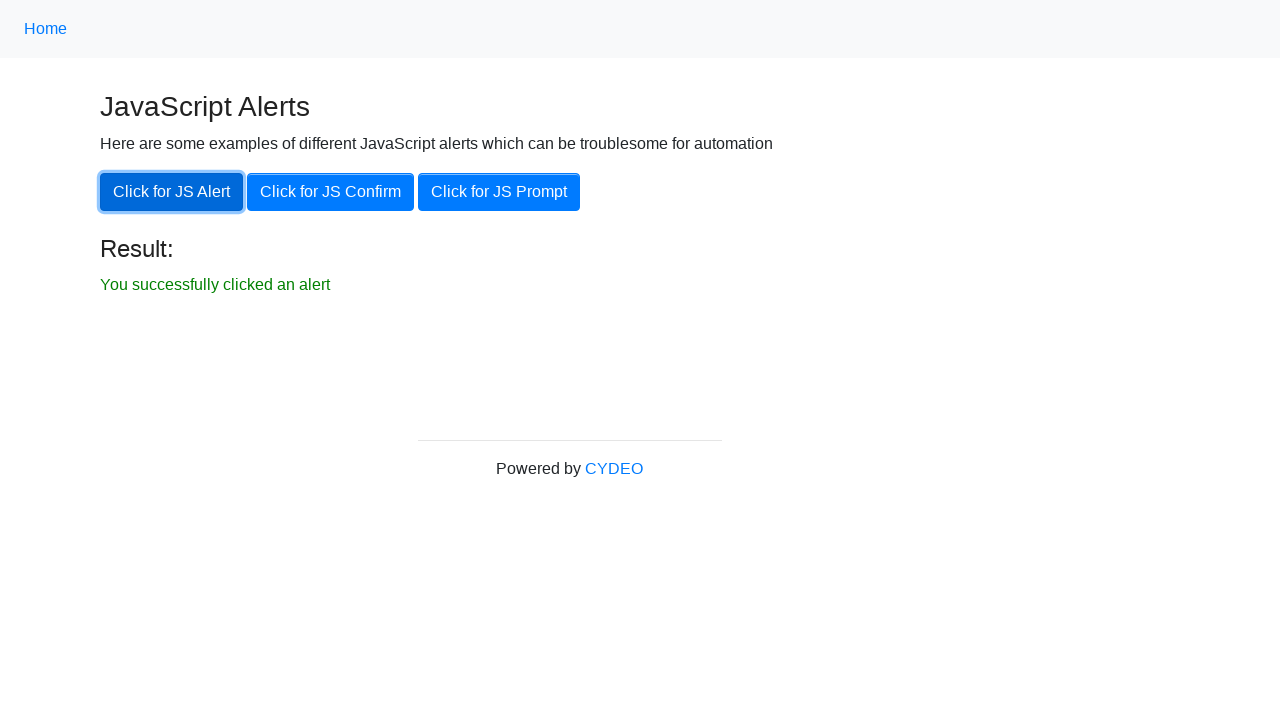

Located result element
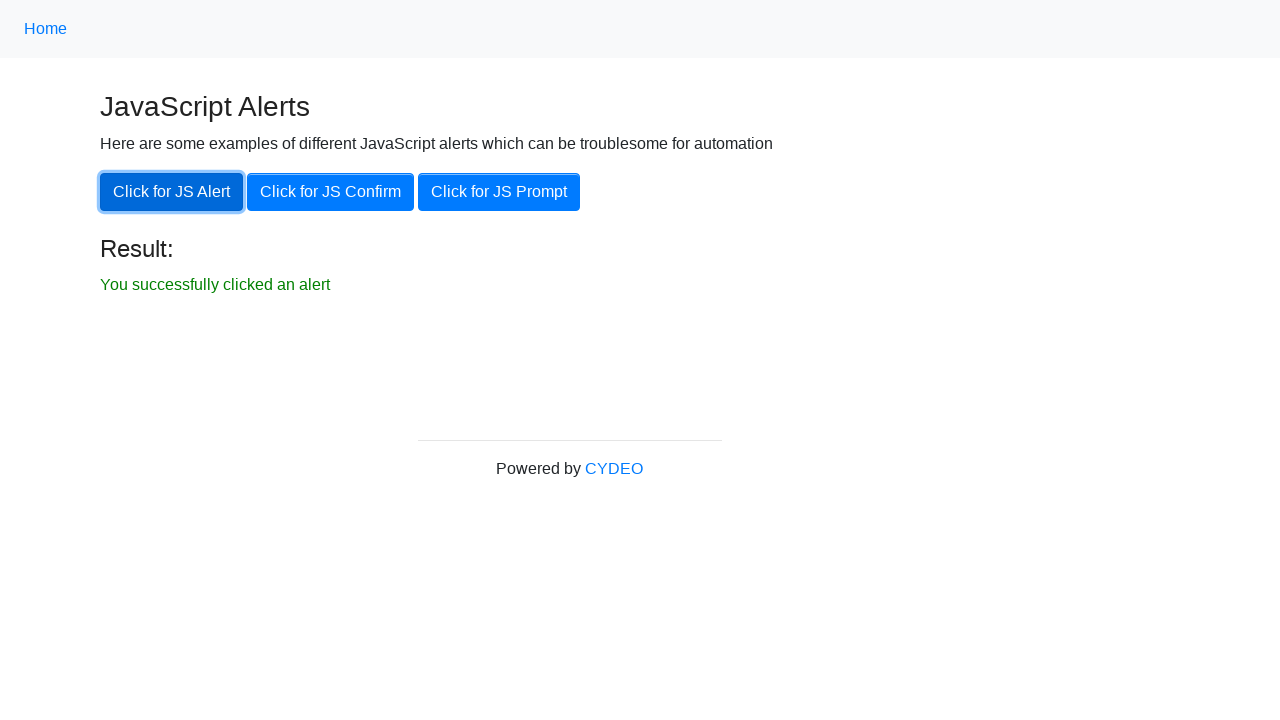

Verified result element is visible
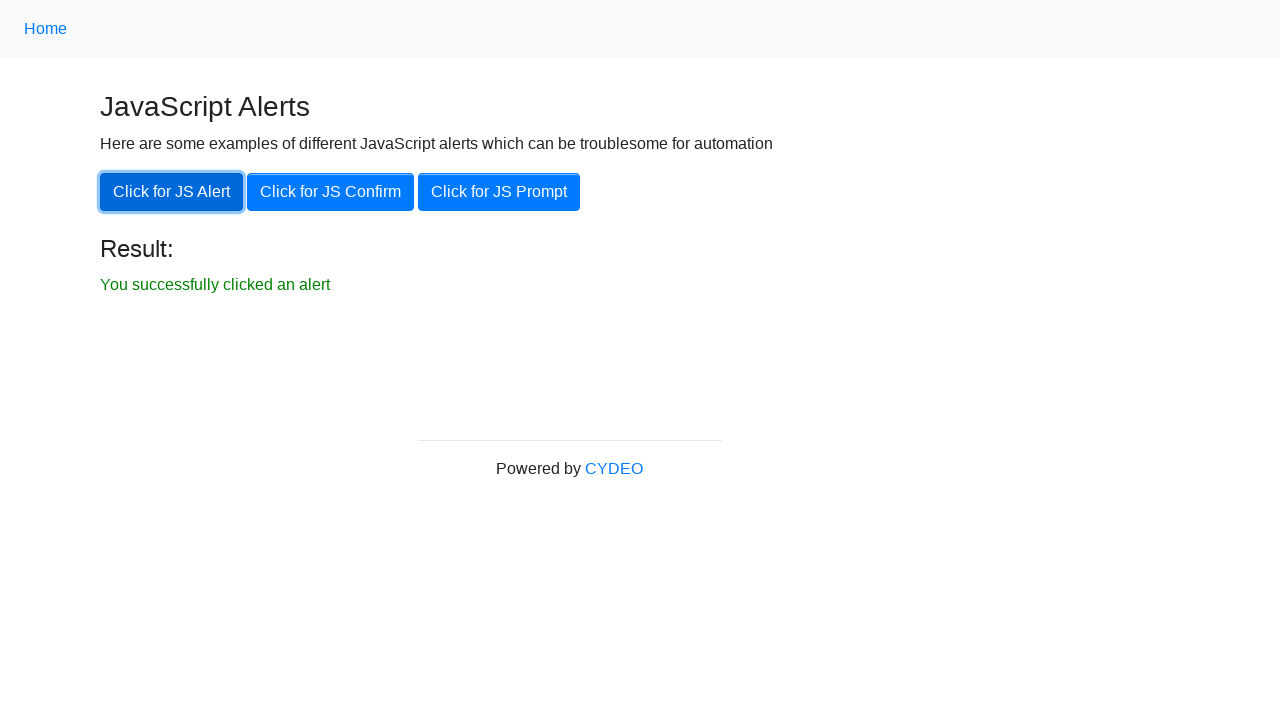

Verified success message text: 'You successfully clicked an alert'
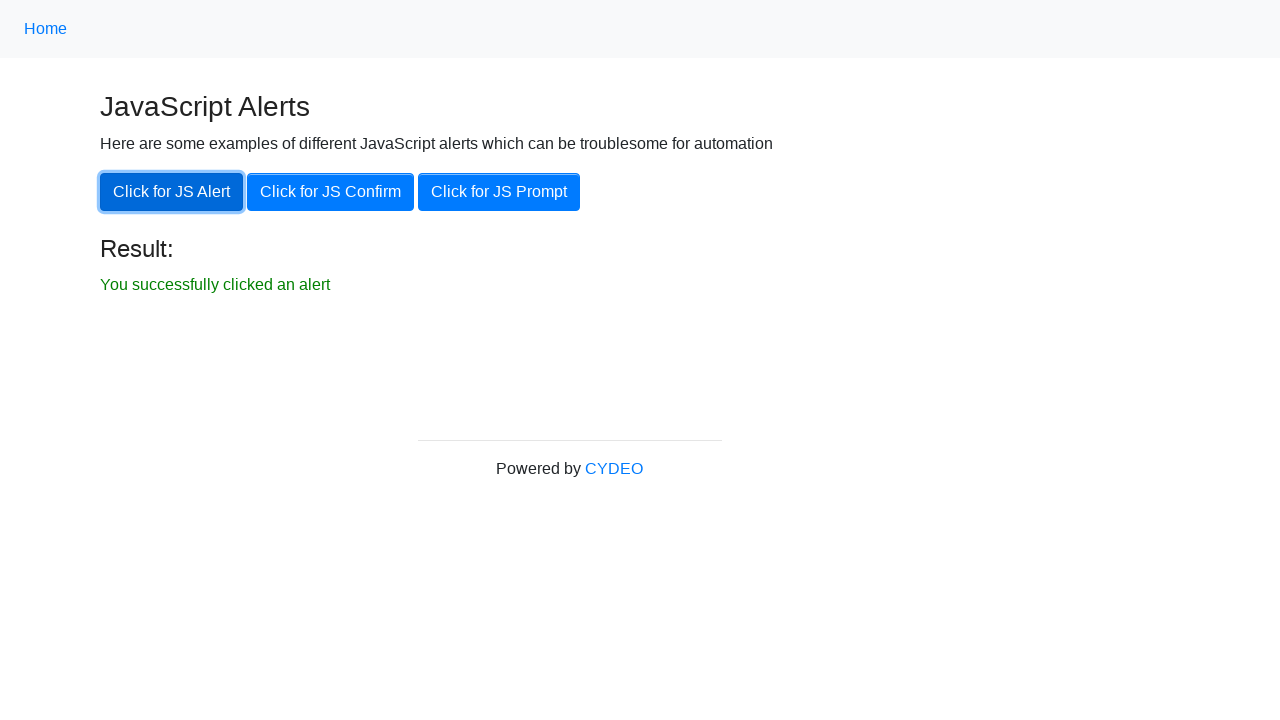

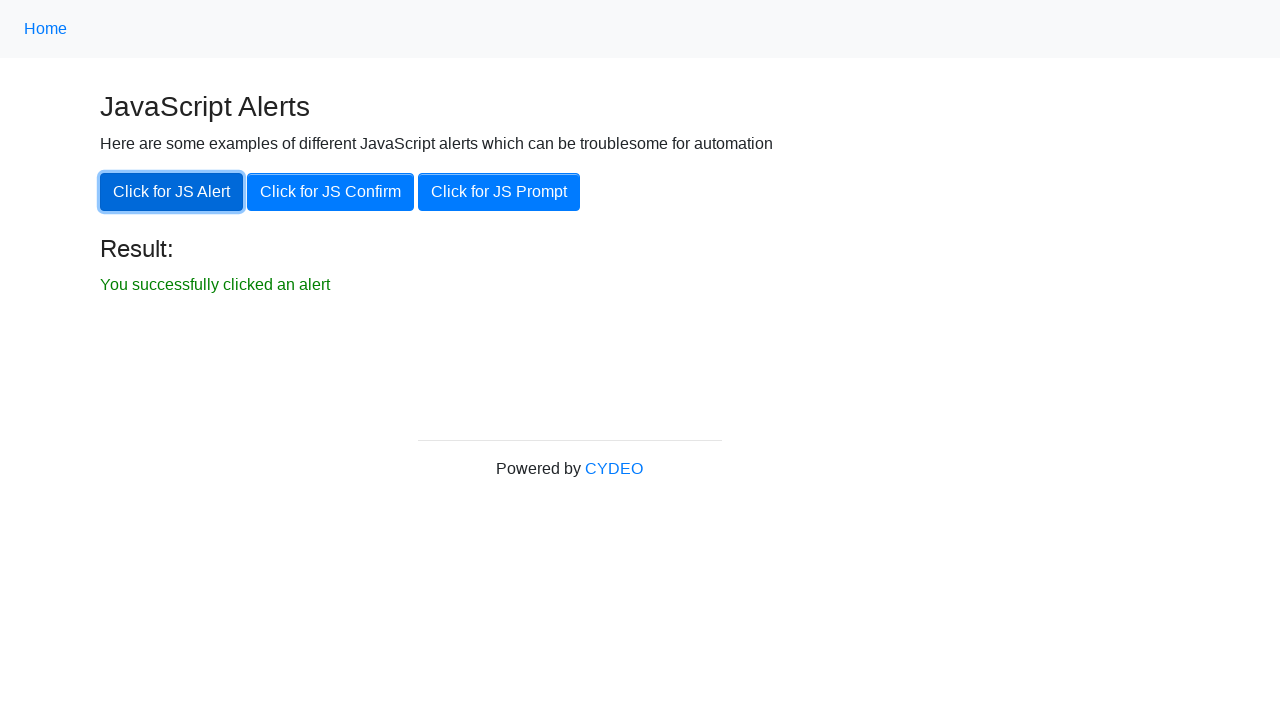